Tests window handling by opening multiple windows through a button click in an iframe, switching between them, and closing specific windows based on their title

Starting URL: https://www.w3schools.com/jsref/tryit.asp?filename=tryjsref_win_open6

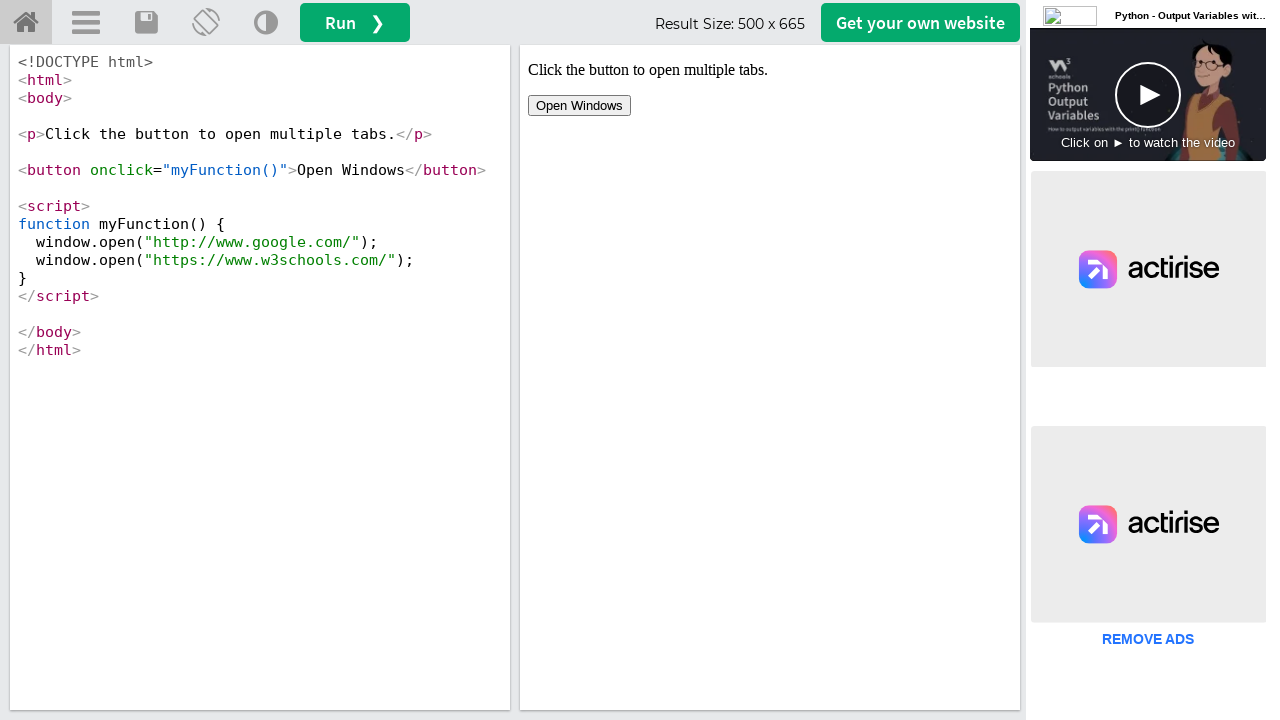

Located iframe with ID 'iframeResult'
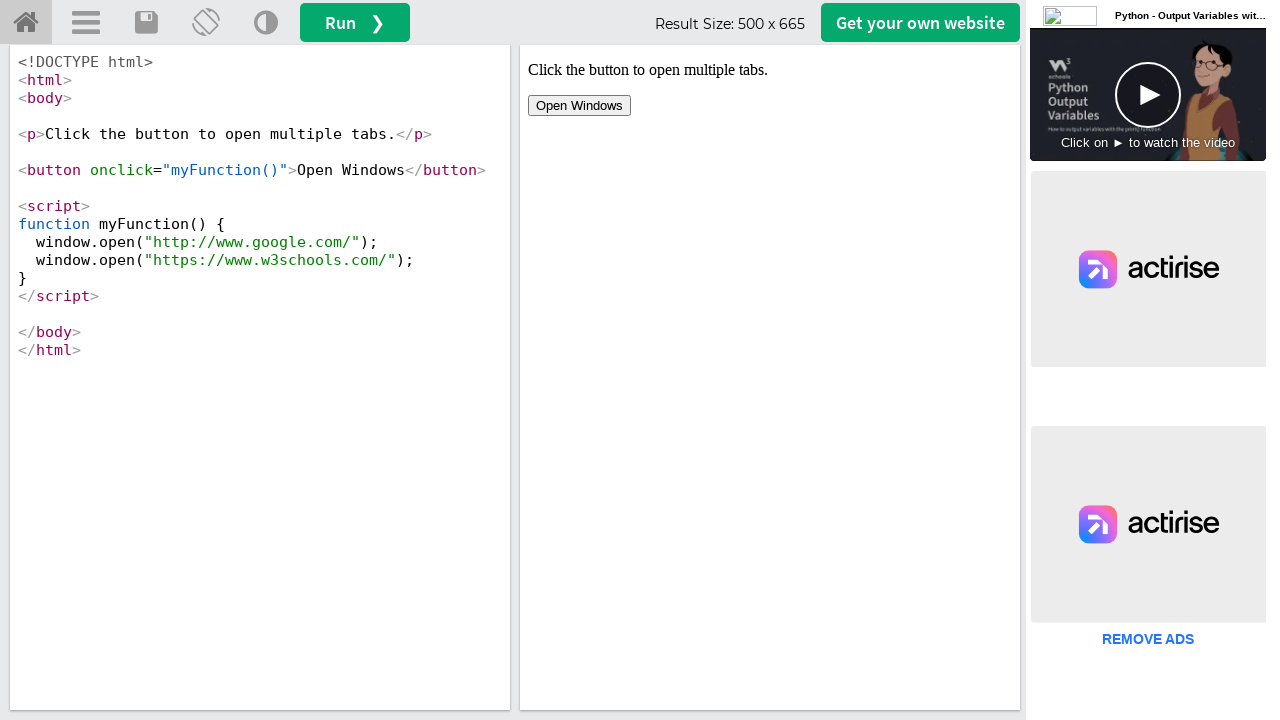

Clicked 'Open Windows' button to open multiple windows at (580, 106) on iframe#iframeResult >> internal:control=enter-frame >> button:has-text('Open Win
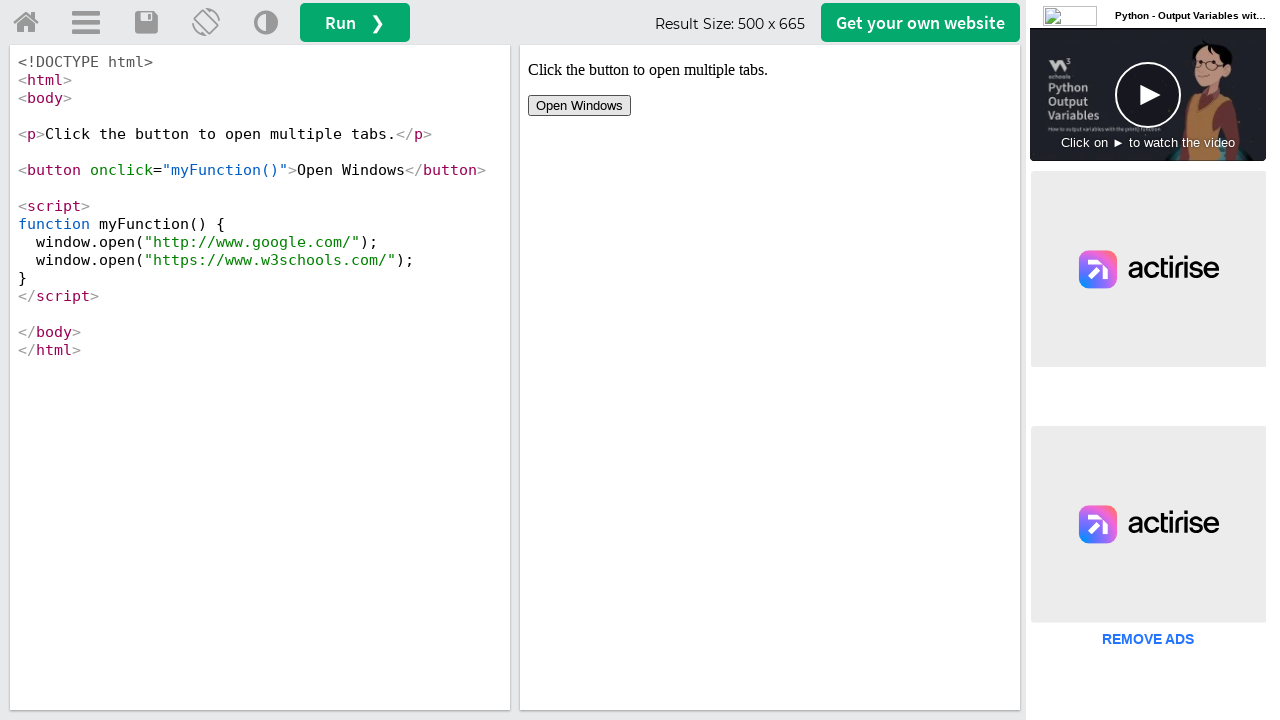

Waited 1000ms for new windows to open
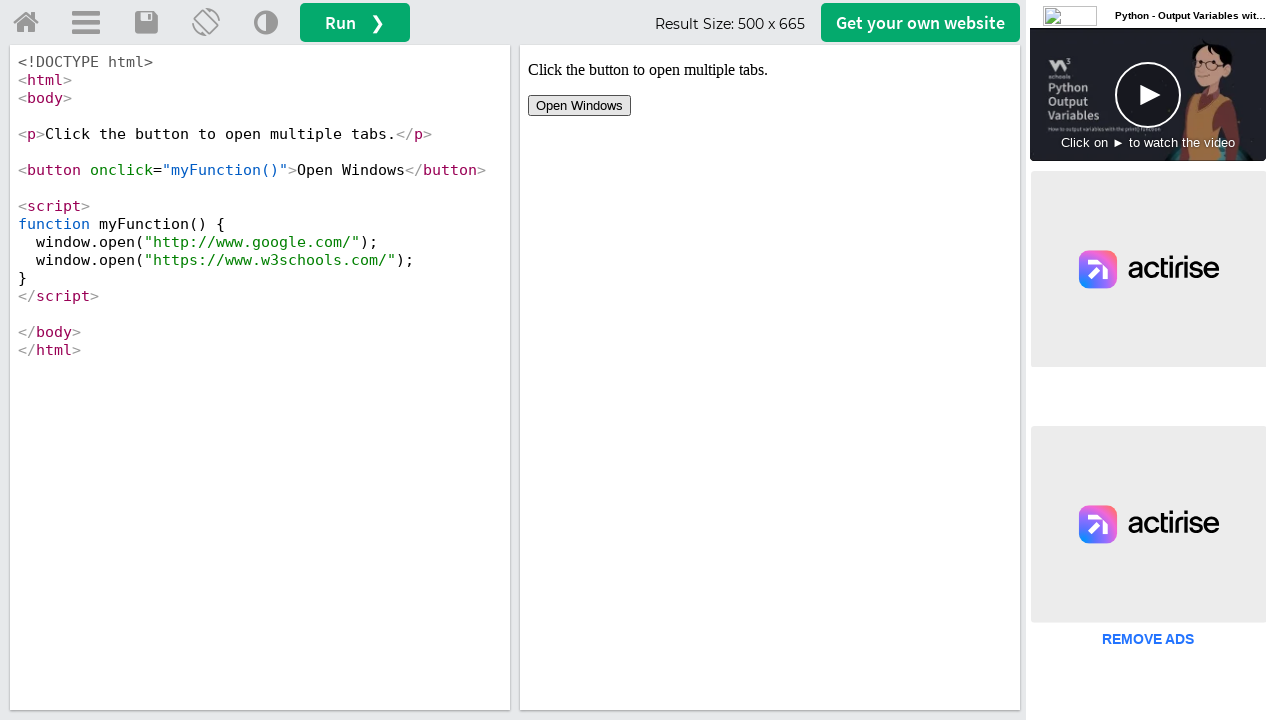

Retrieved all open pages/windows (3 total)
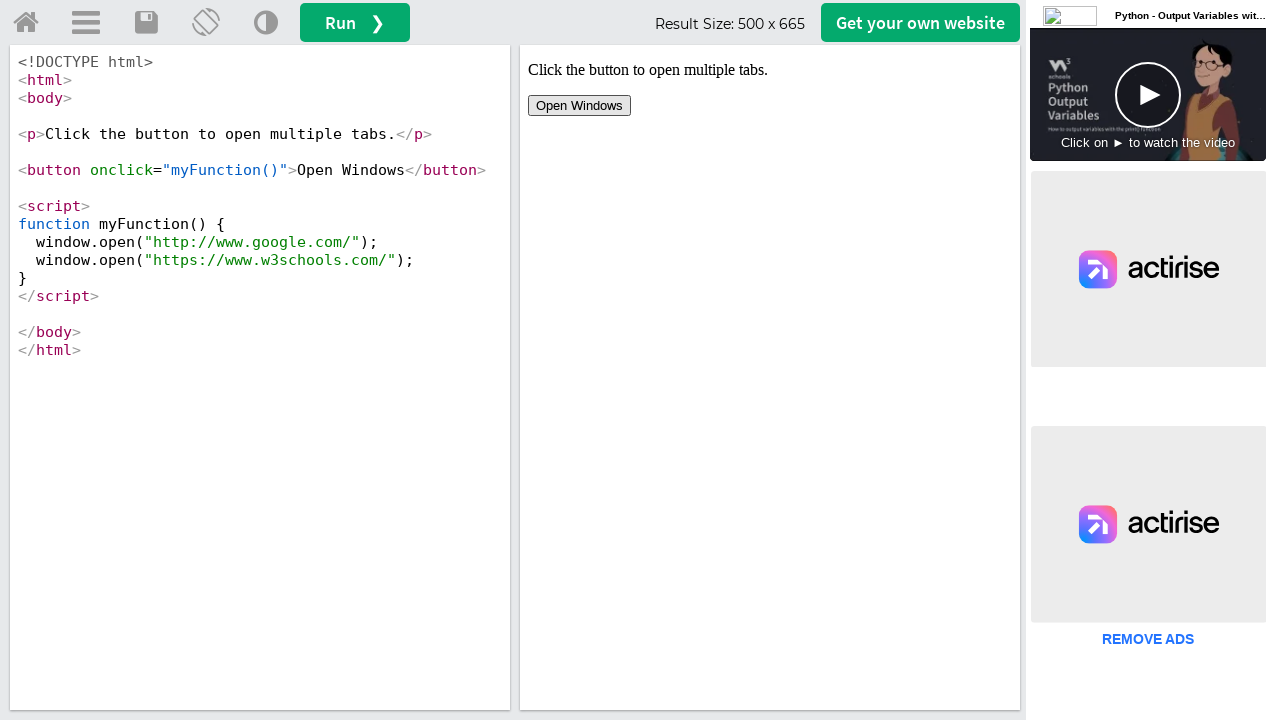

Brought second window to front
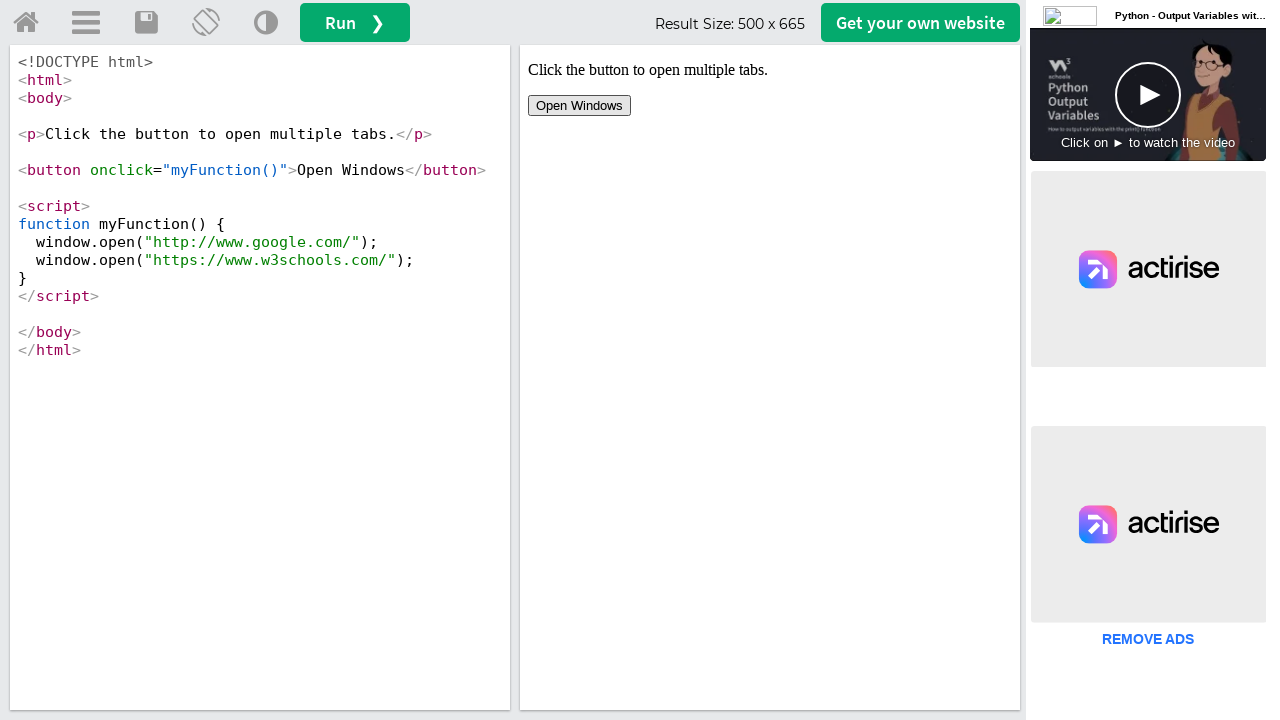

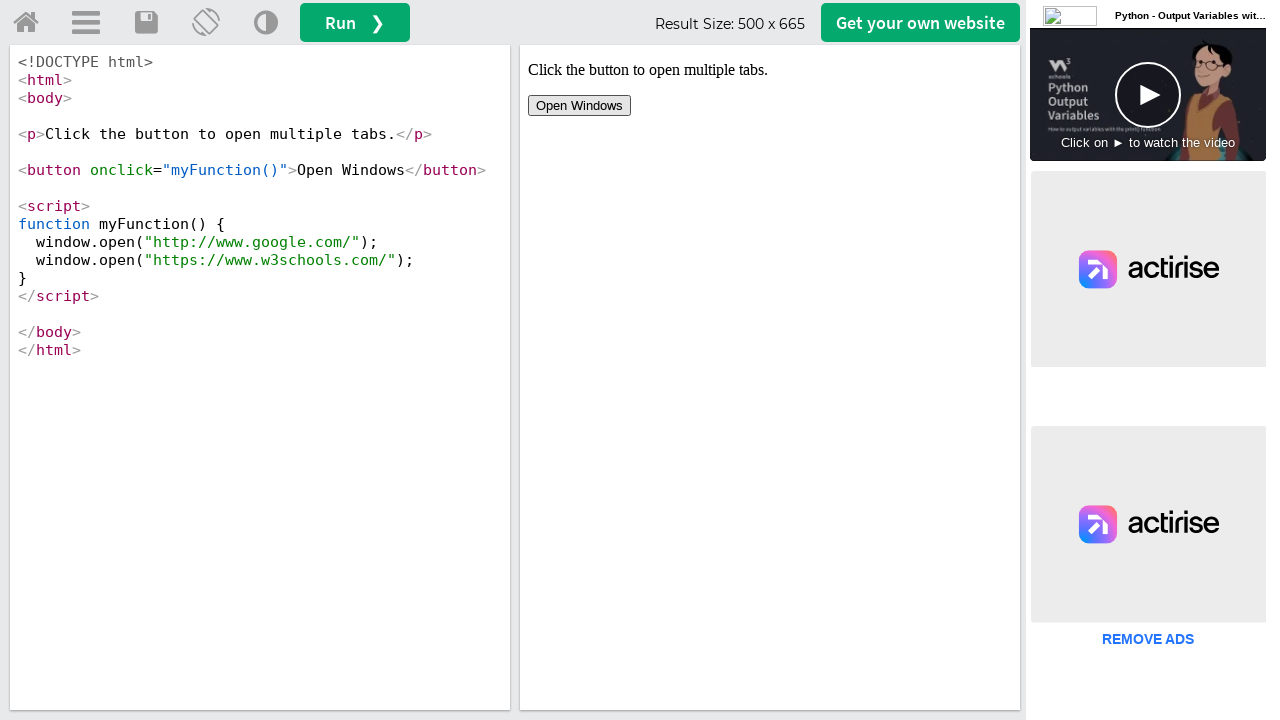